Tests radio button functionality on a demo QA site by clicking the "Yes" radio button and locating the "Impressive" radio button.

Starting URL: https://demoqa.com/radio-button

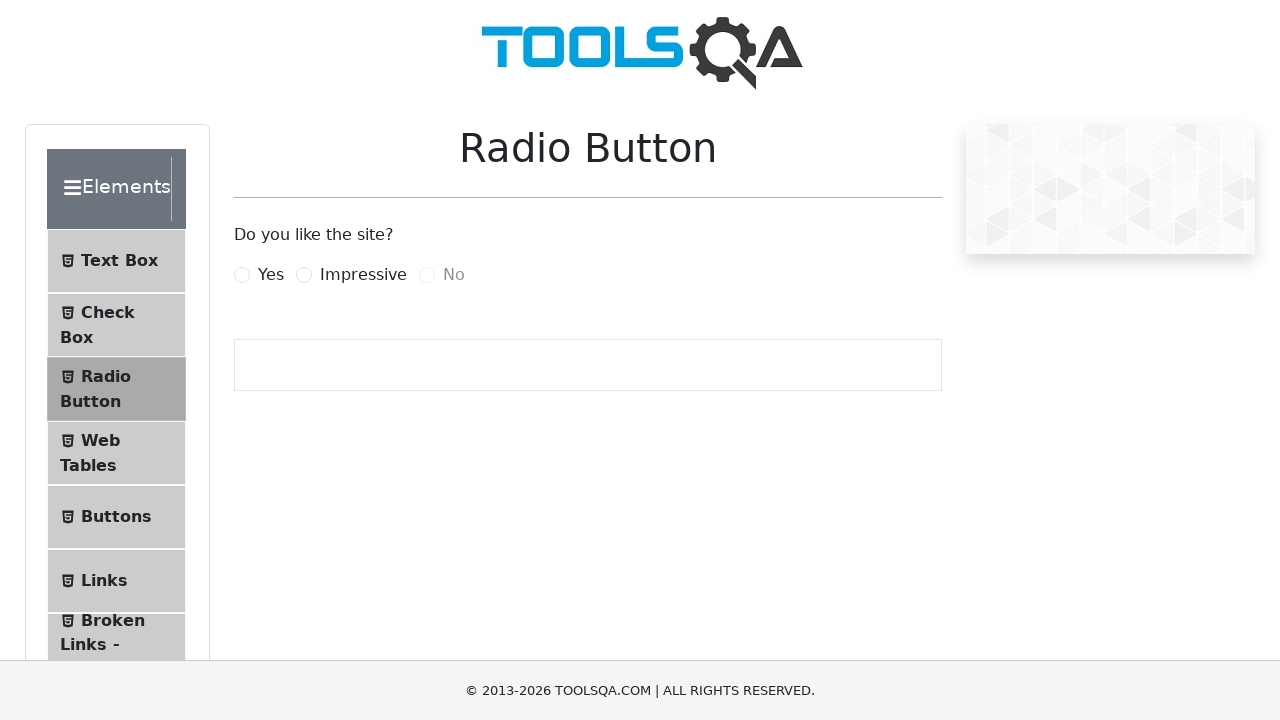

Set viewport size to 1920x1080
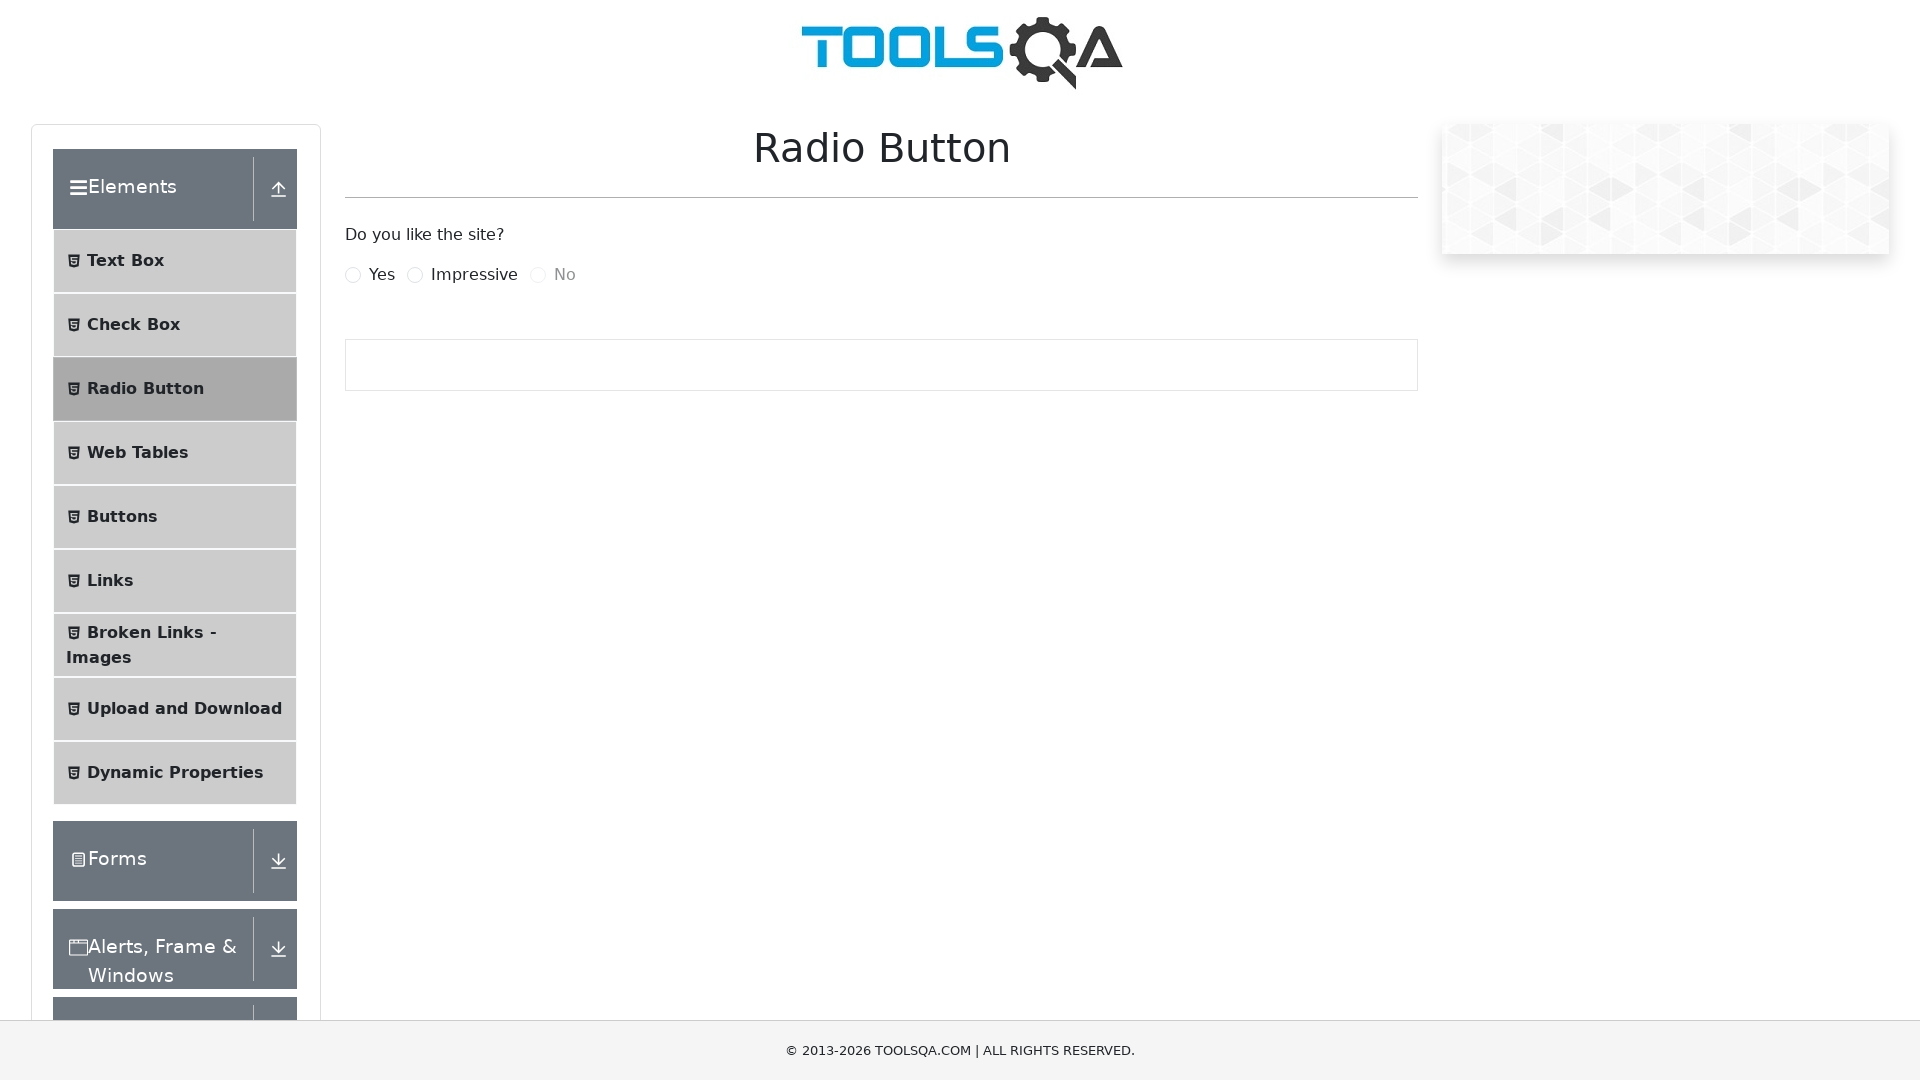

Clicked the 'Yes' radio button at (382, 275) on label[for='yesRadio']
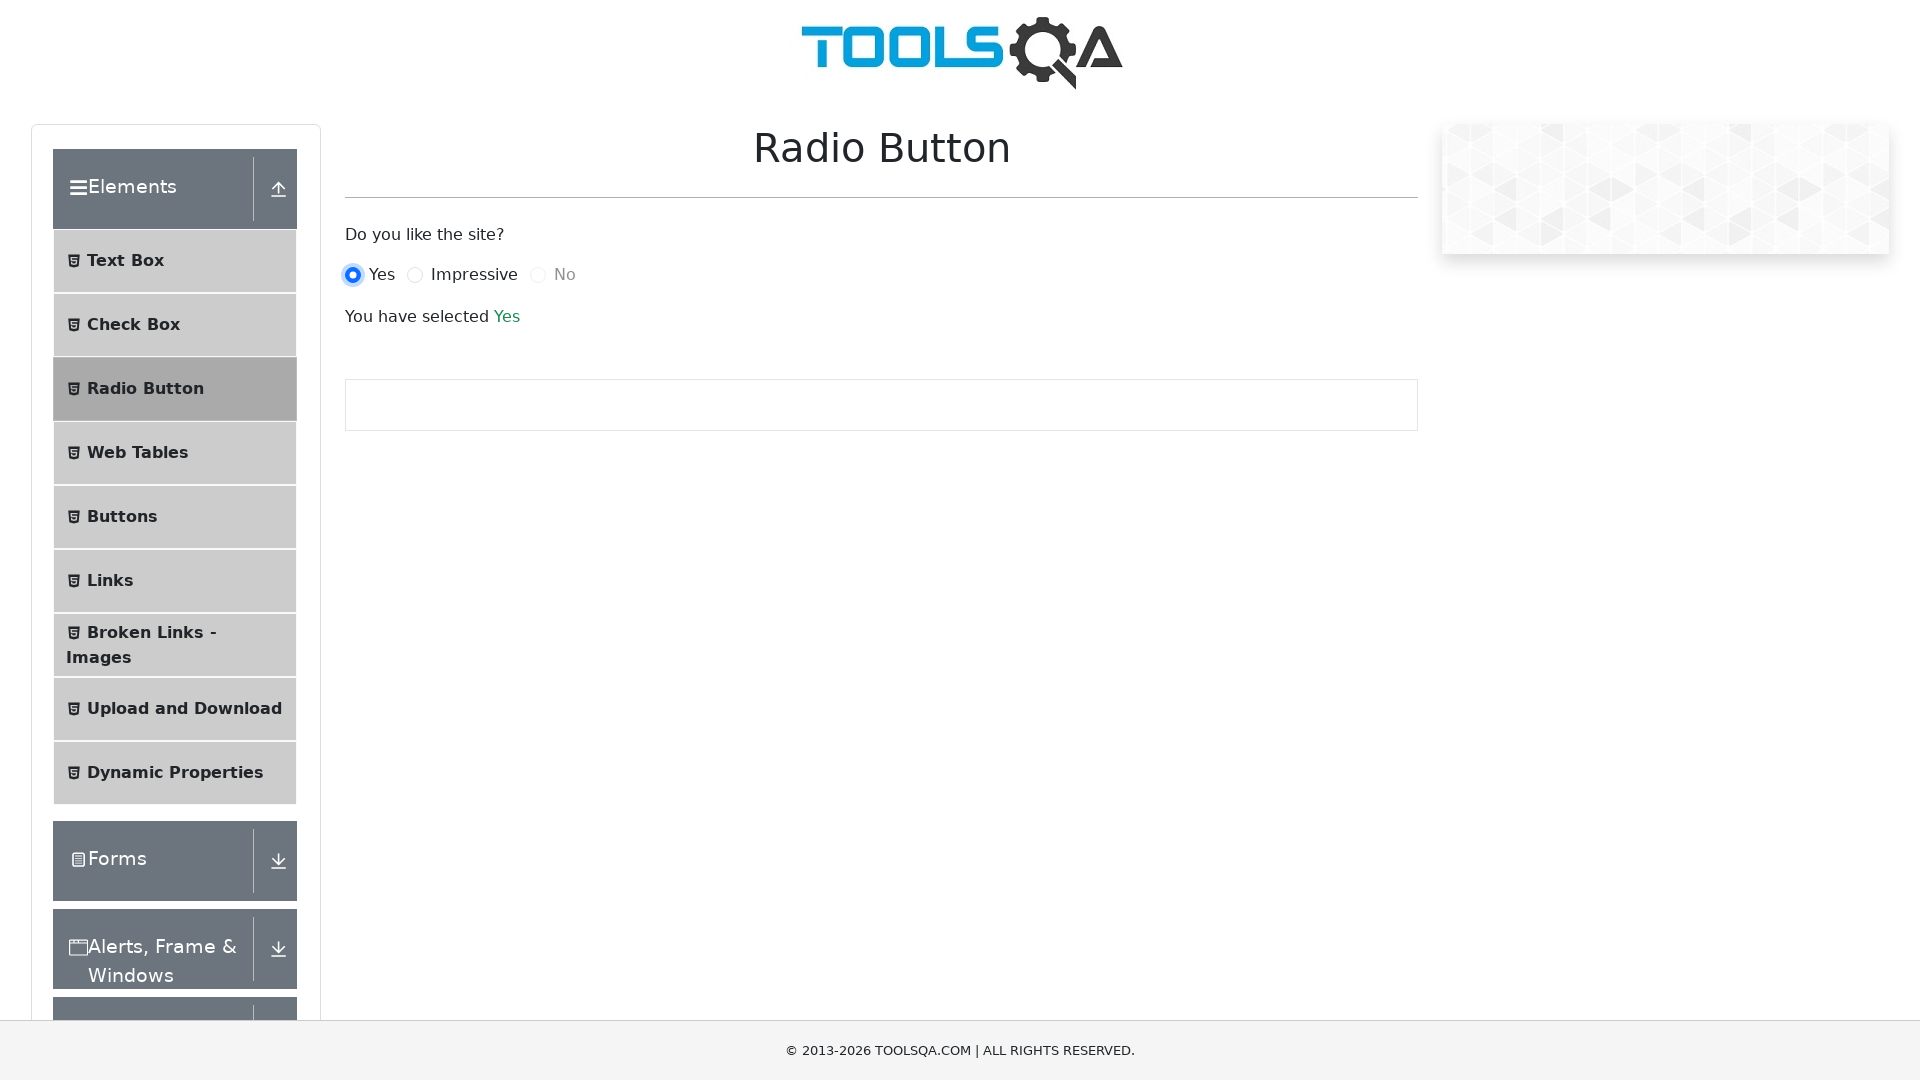

Waited 2 seconds after clicking 'Yes' radio button
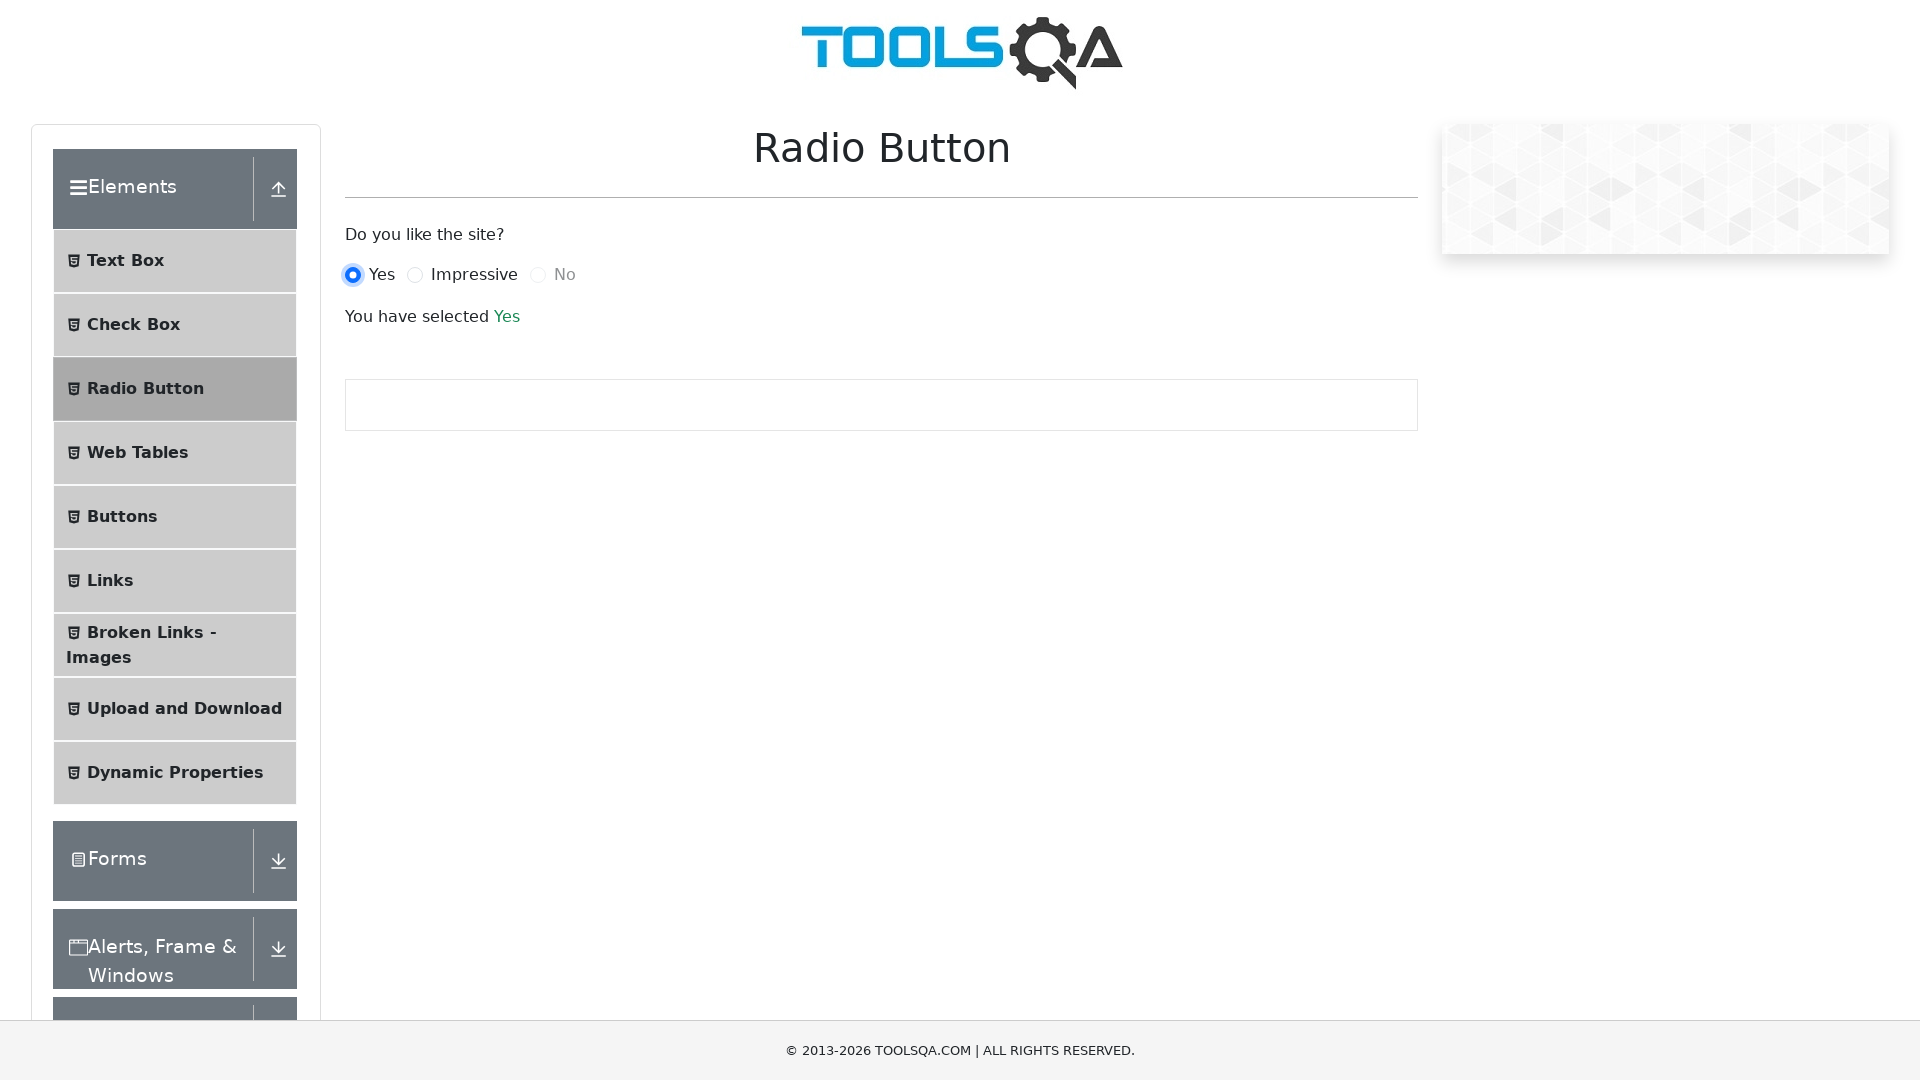

Located the 'Impressive' radio button
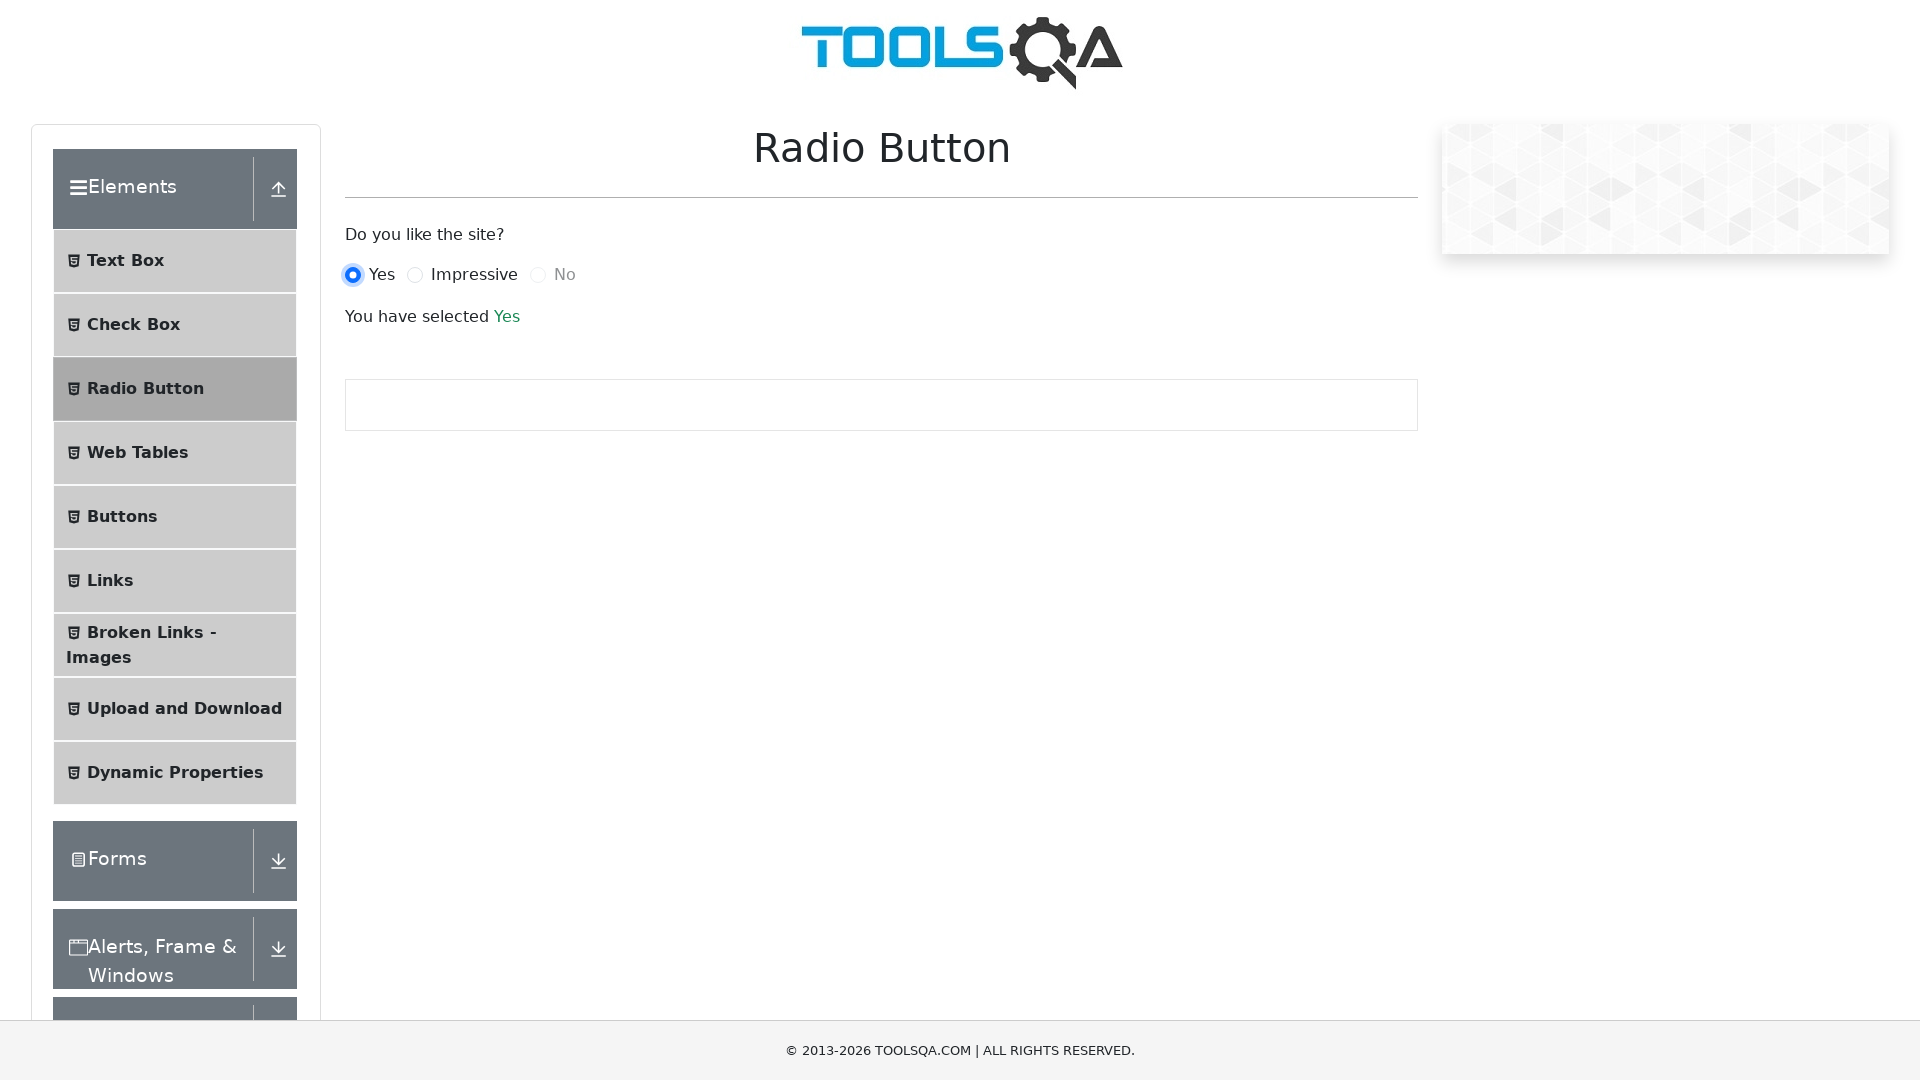

Waited 2 seconds after locating 'Impressive' radio button
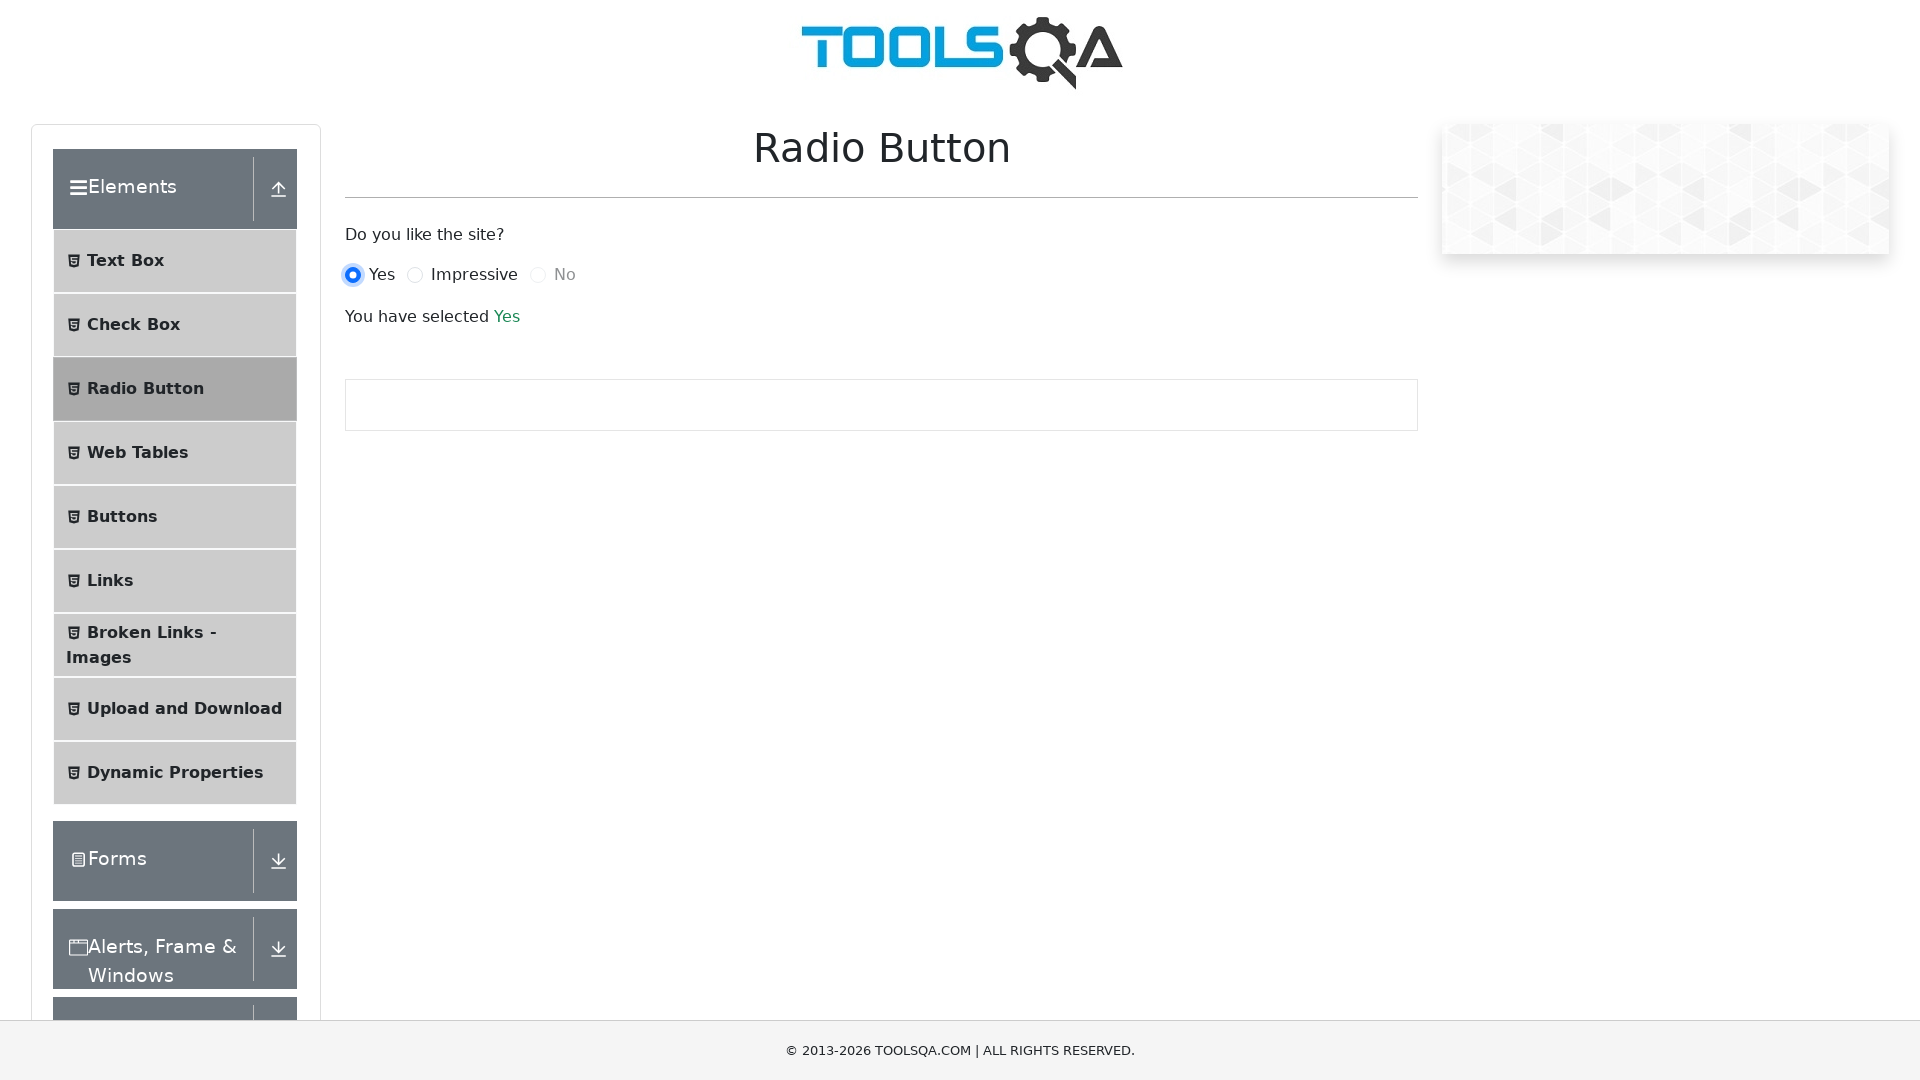

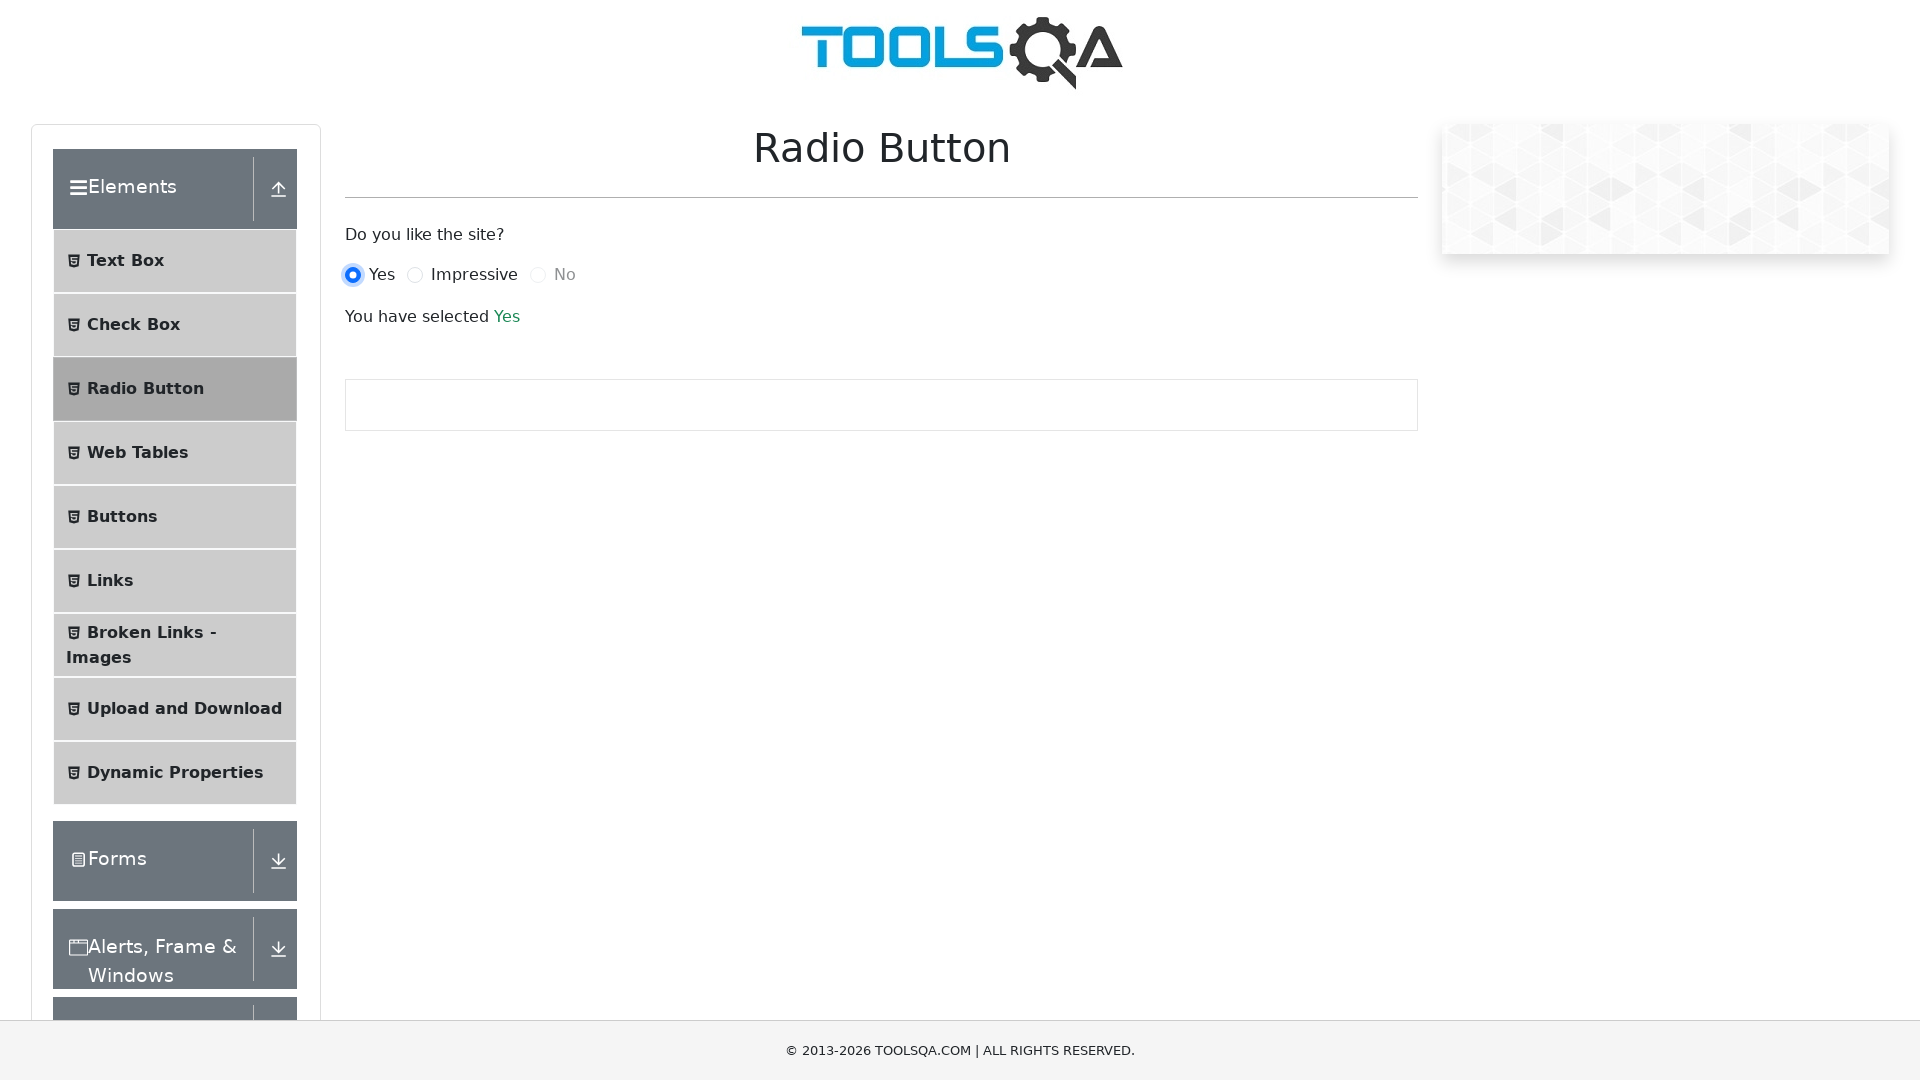